Tests date picker functionality by clicking on both the month/year date picker and the date/time picker inputs on the DemoQA website

Starting URL: https://demoqa.com/date-picker

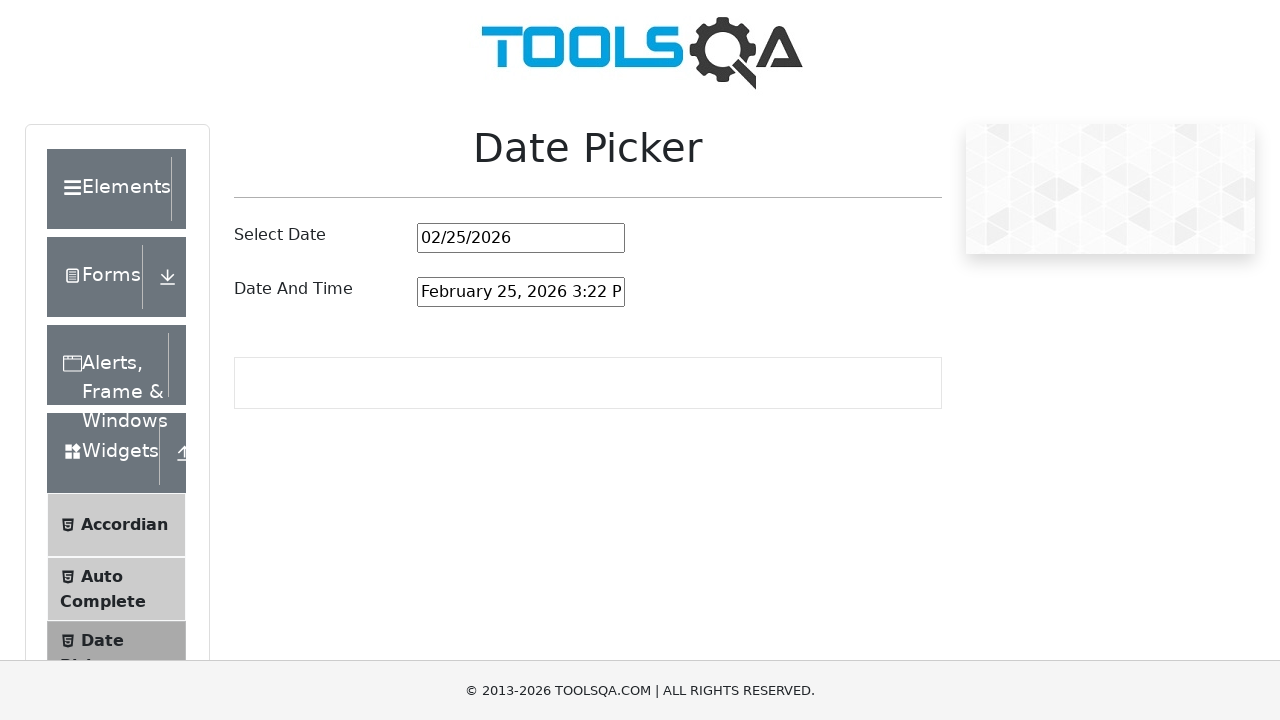

Clicked on the month/year date picker input at (521, 238) on #datePickerMonthYearInput
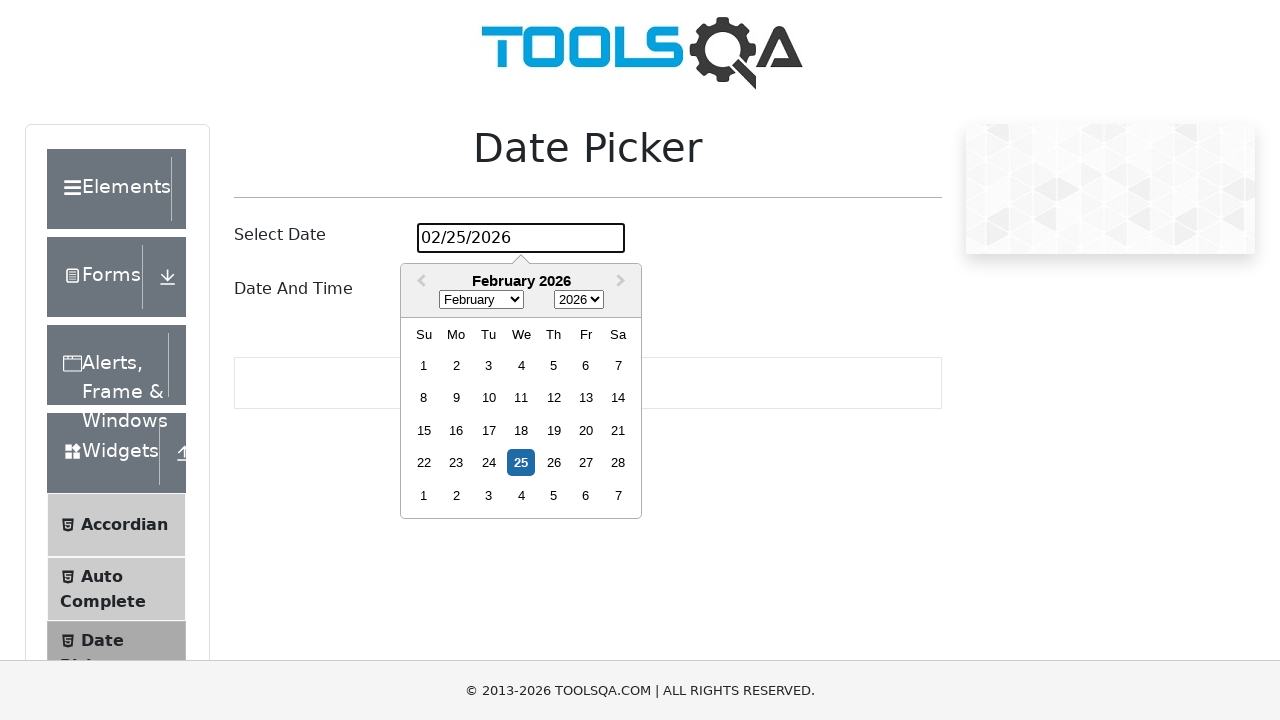

Clicked on the date and time picker input using JavaScript click at (521, 292) on xpath=//*[@id="dateAndTimePickerInput"]
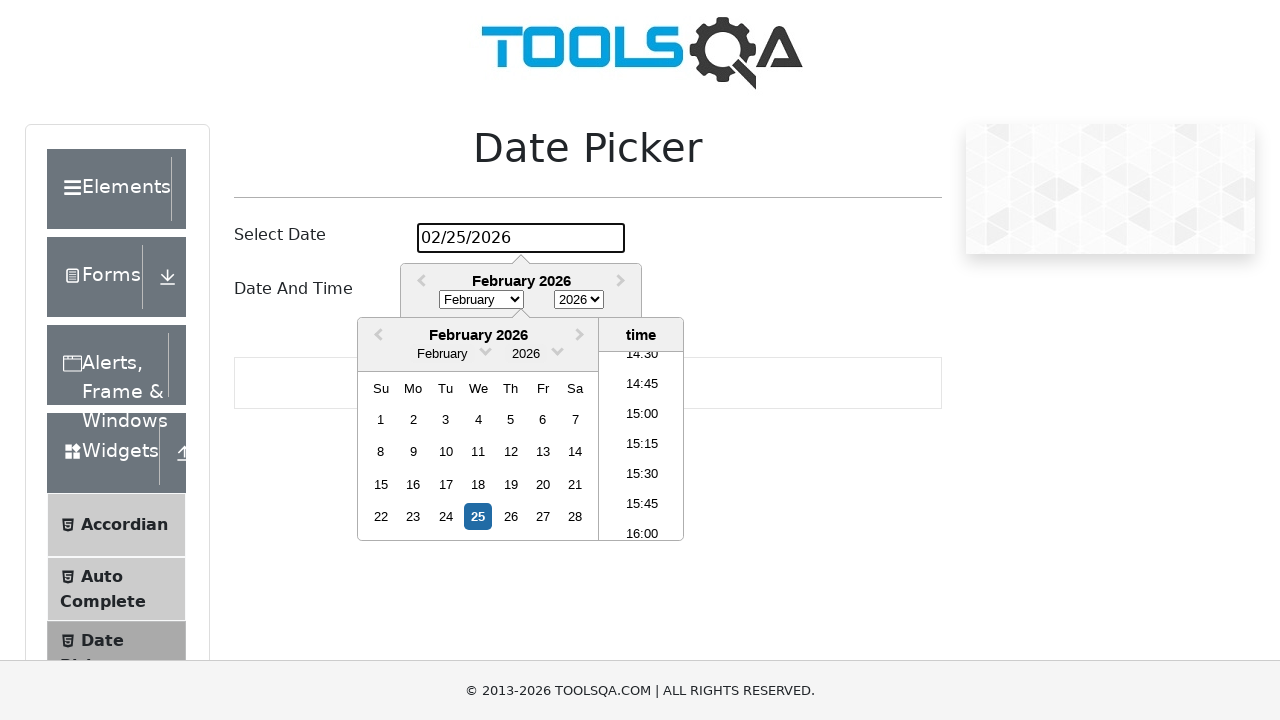

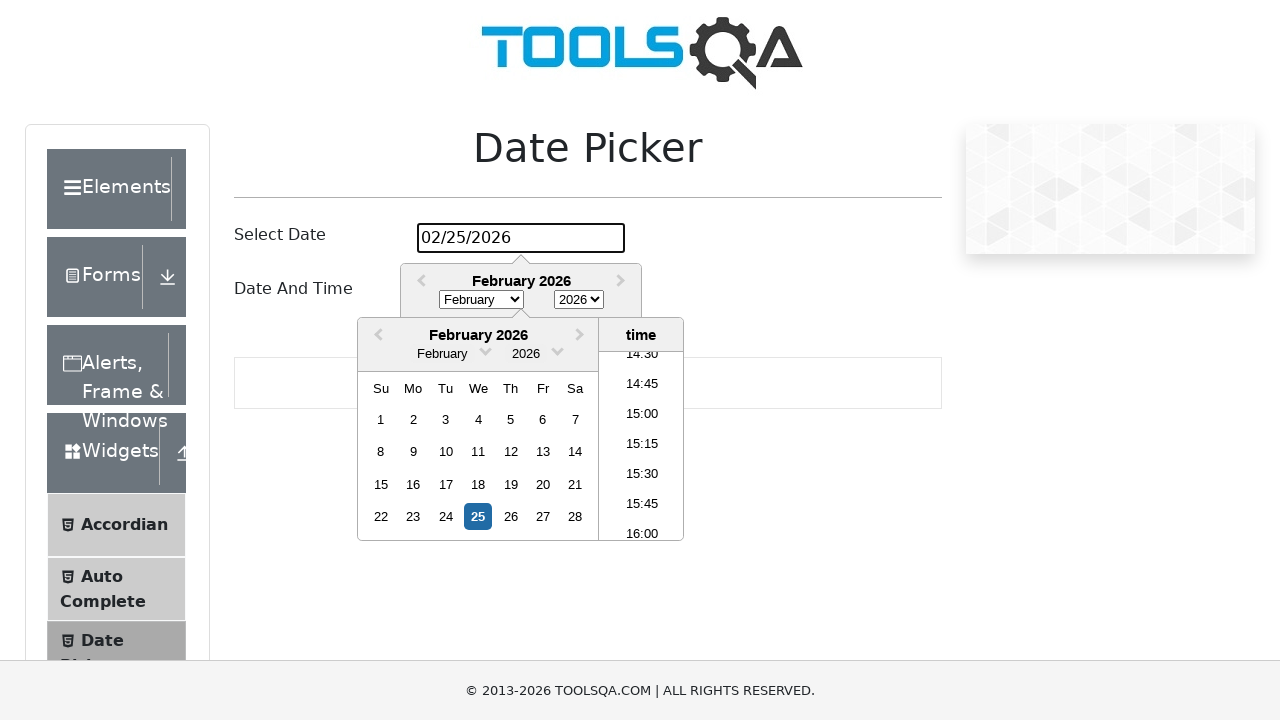